Tests a math problem page by reading two numbers, calculating their sum, selecting the answer from a dropdown, and submitting the form

Starting URL: http://suninjuly.github.io/selects1.html

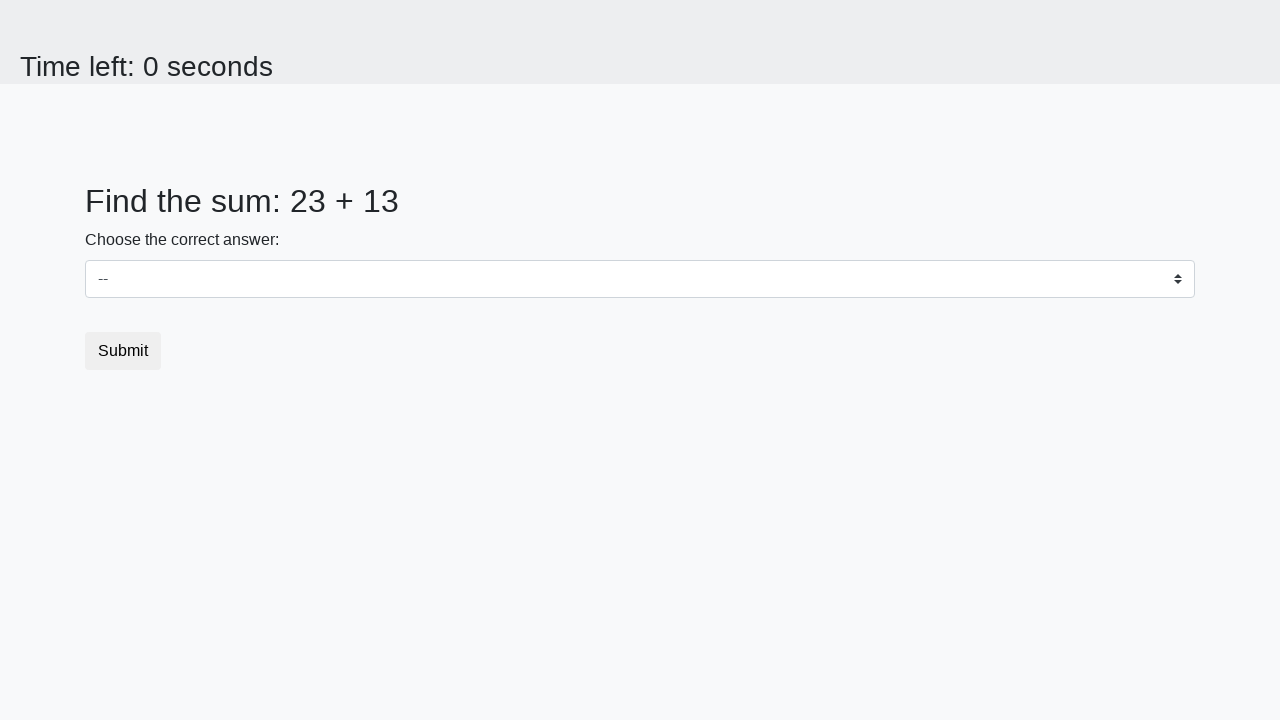

Read first number from page
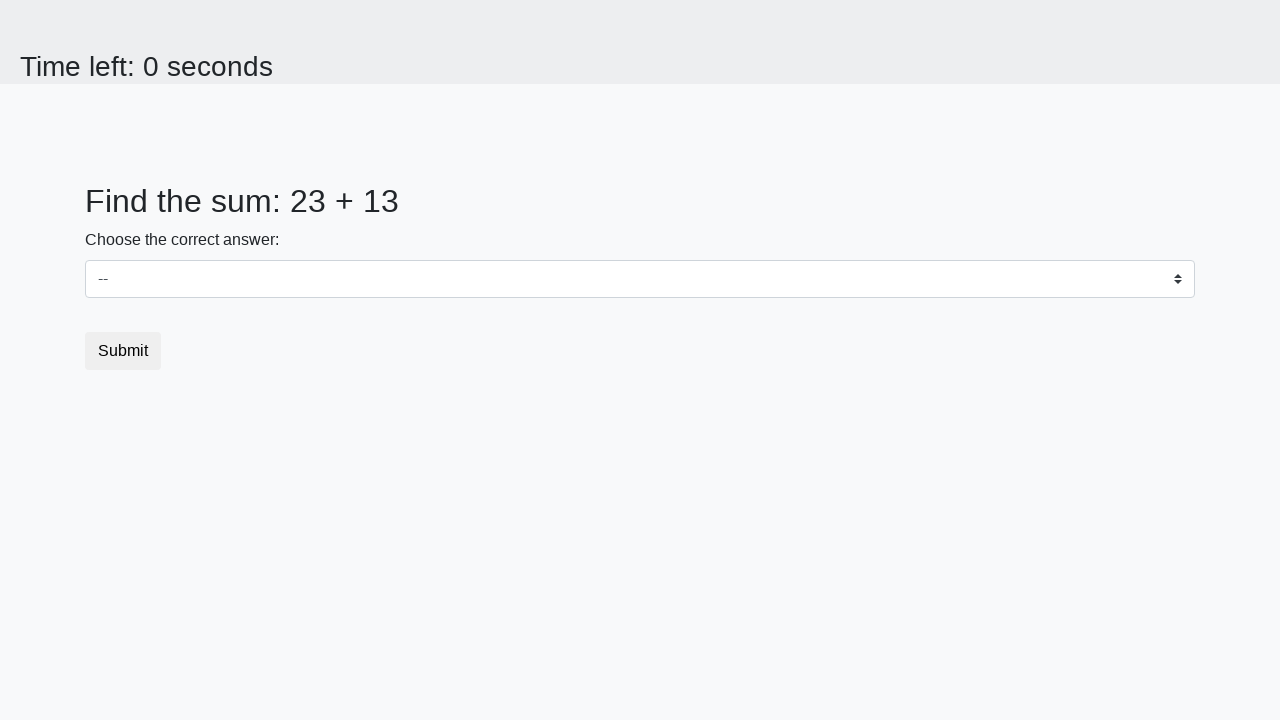

Read second number from page
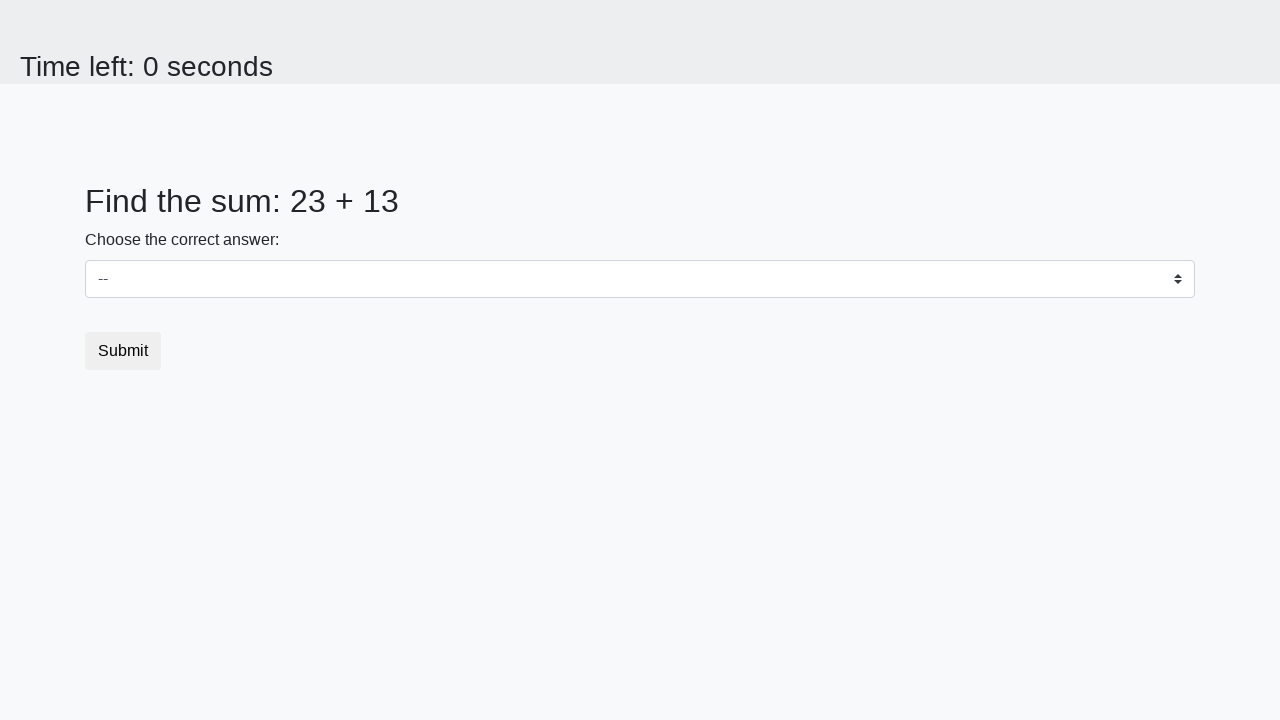

Calculated sum: 23 + 13 = 36
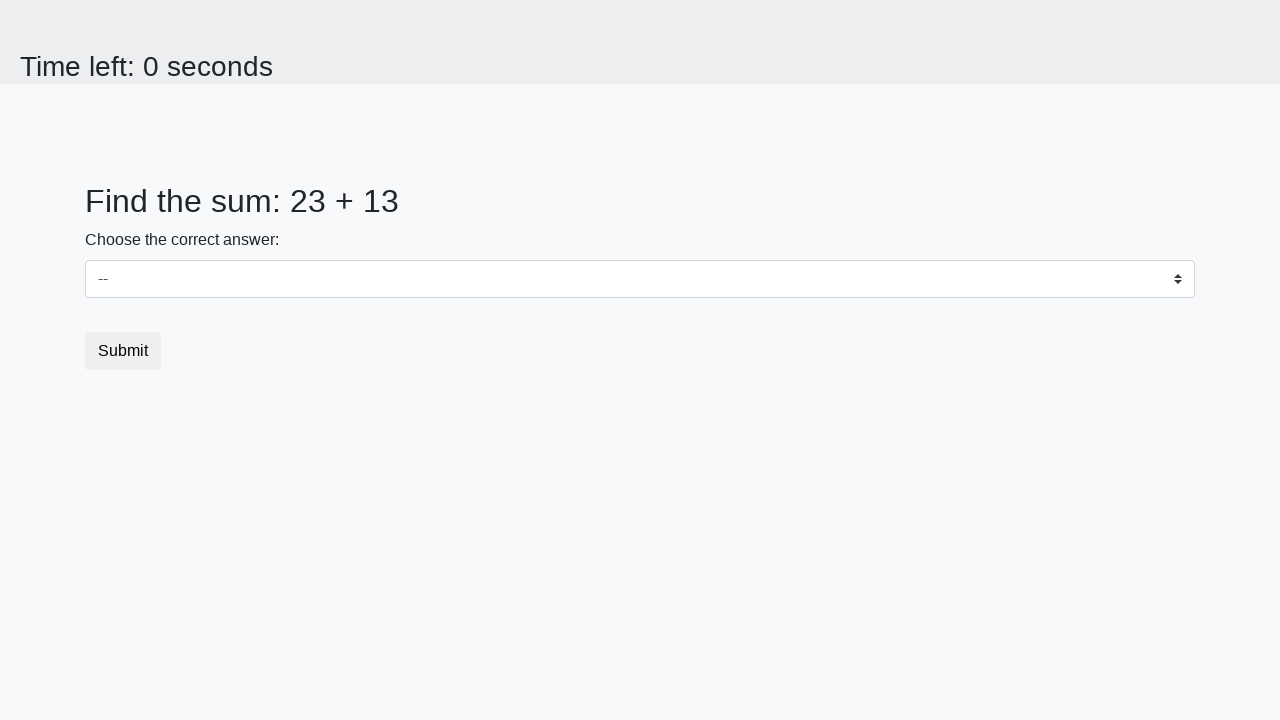

Selected answer '36' from dropdown on #dropdown
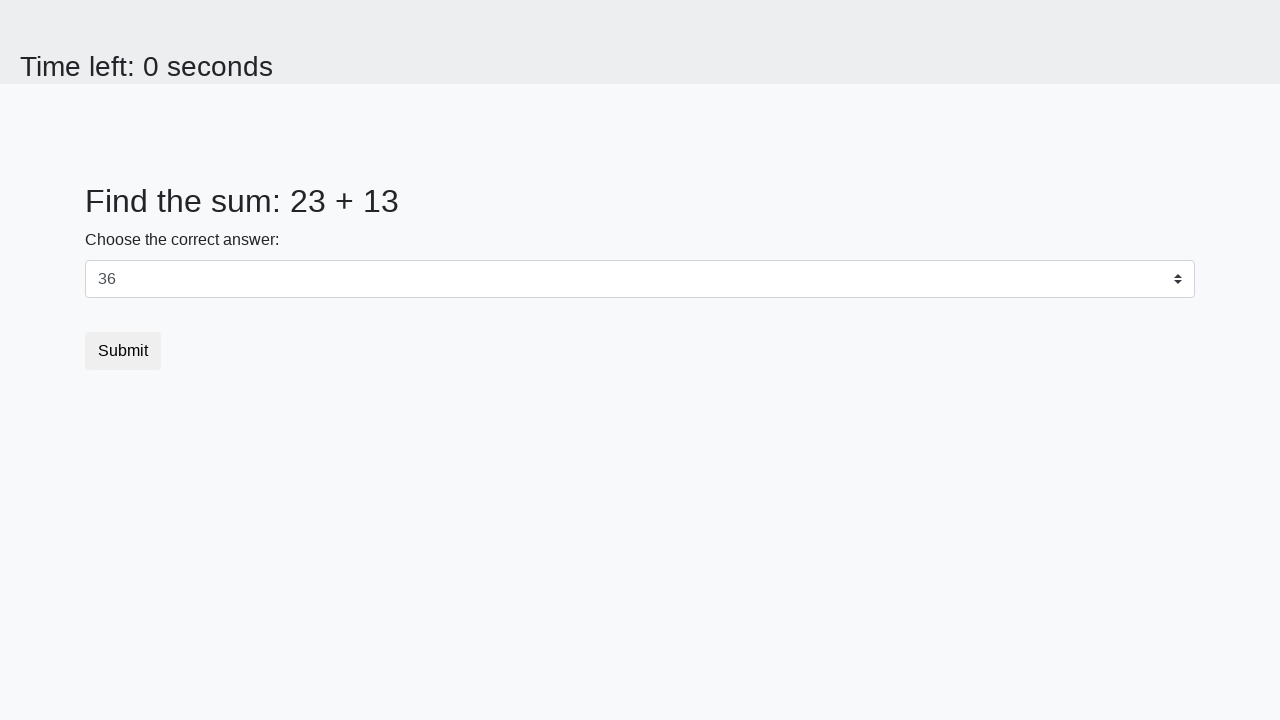

Clicked submit button at (123, 351) on .btn.btn-default
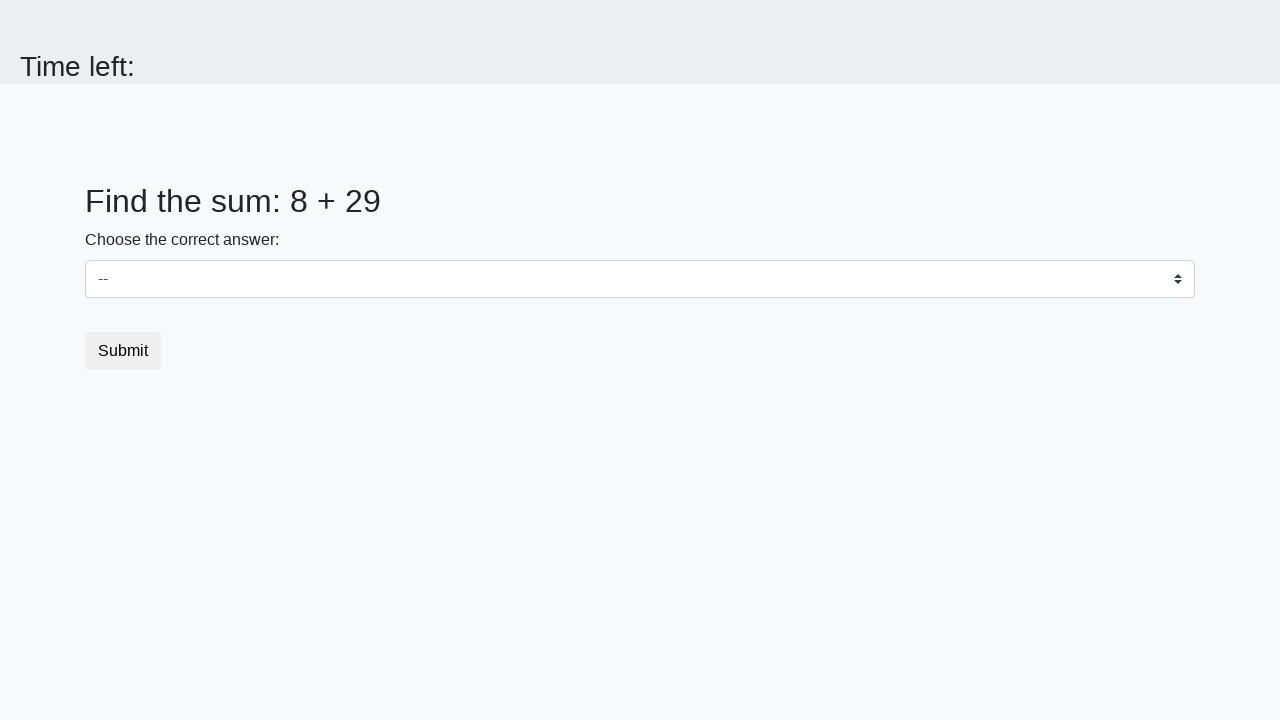

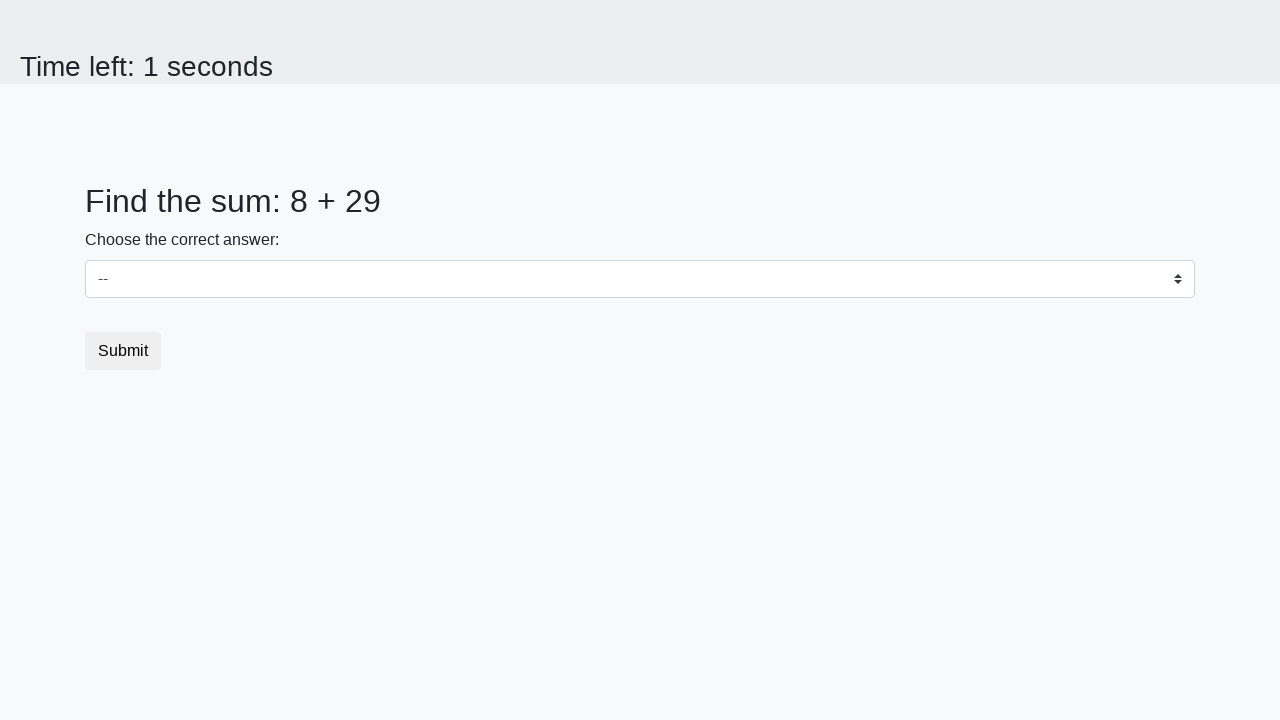